Tests text input functionality by entering text, using keyboard shortcuts (backspace, shift+arrow up for selection), and clicking a button to update its label

Starting URL: http://uitestingplayground.com/textinput

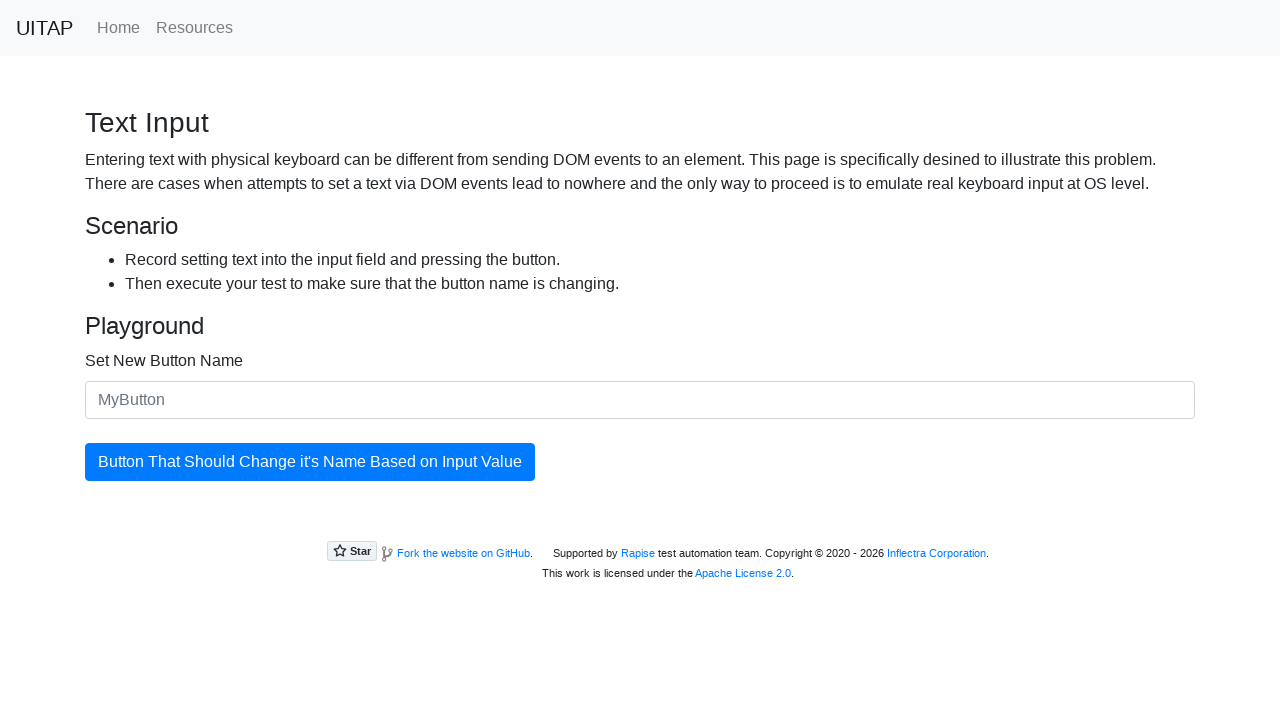

Filled text input with 'Merion' on #newButtonName
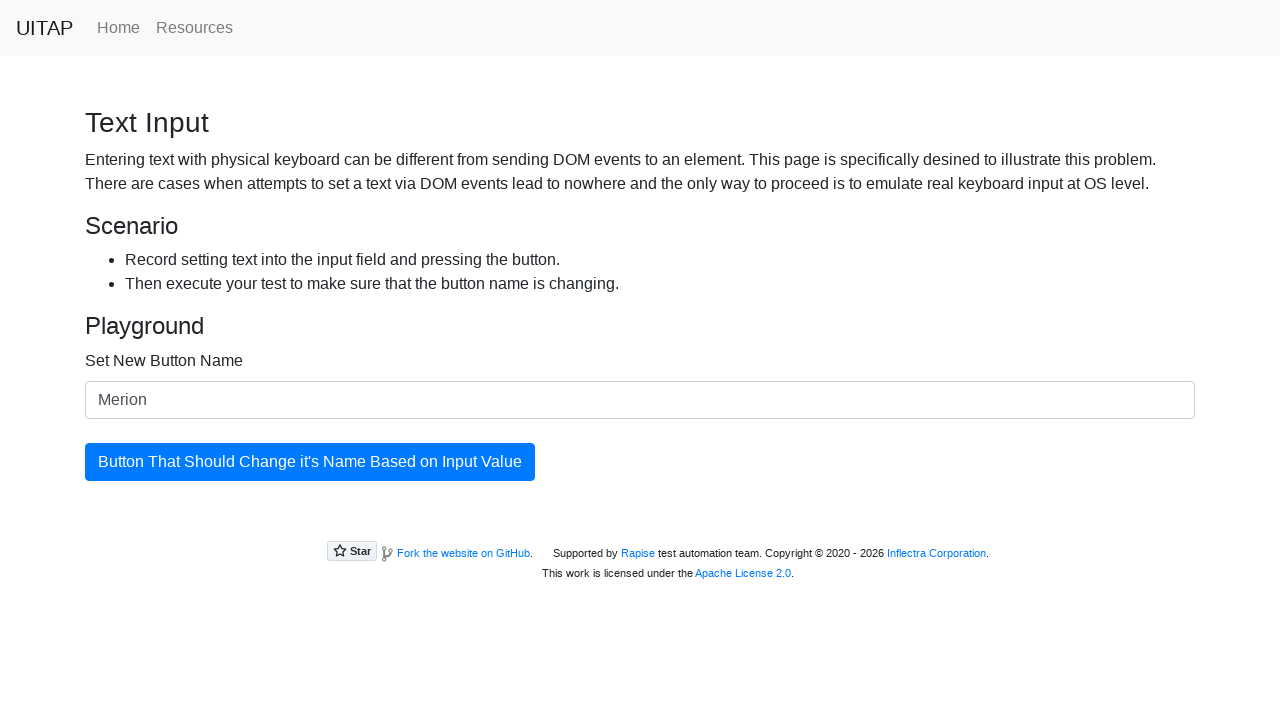

Pressed Backspace to delete last character on #newButtonName
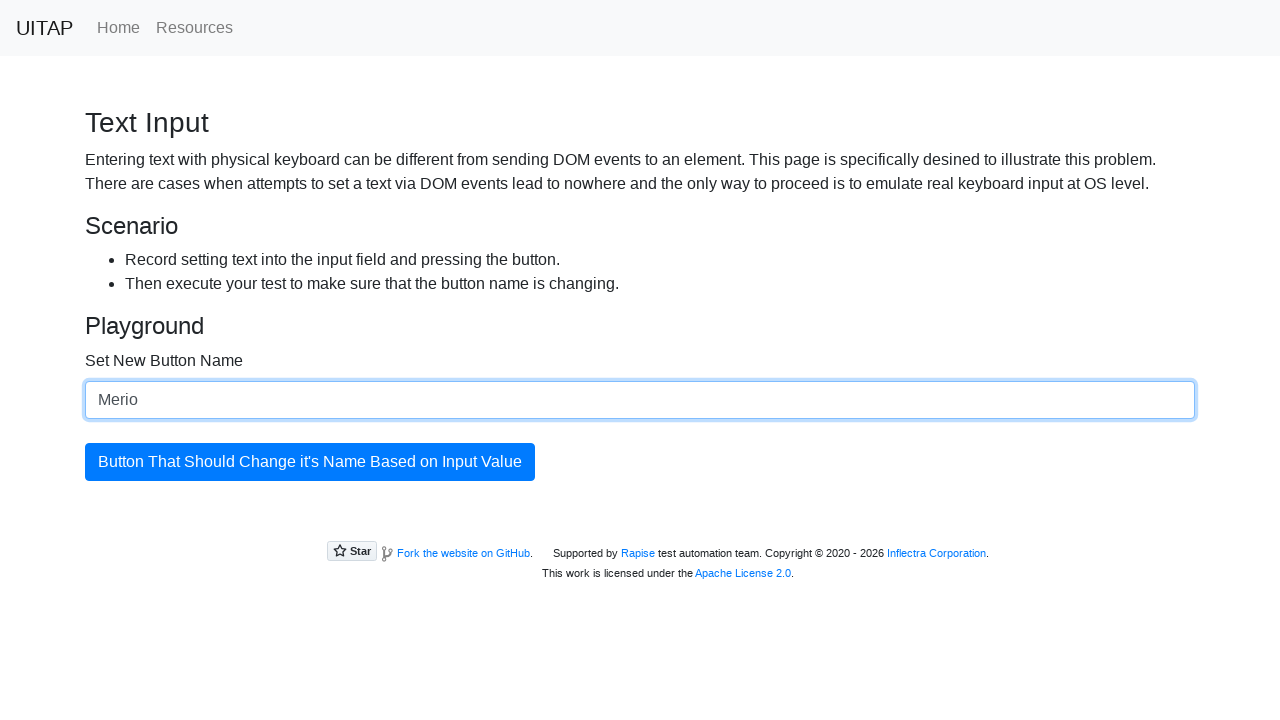

Pressed Shift+ArrowUp to select text on #newButtonName
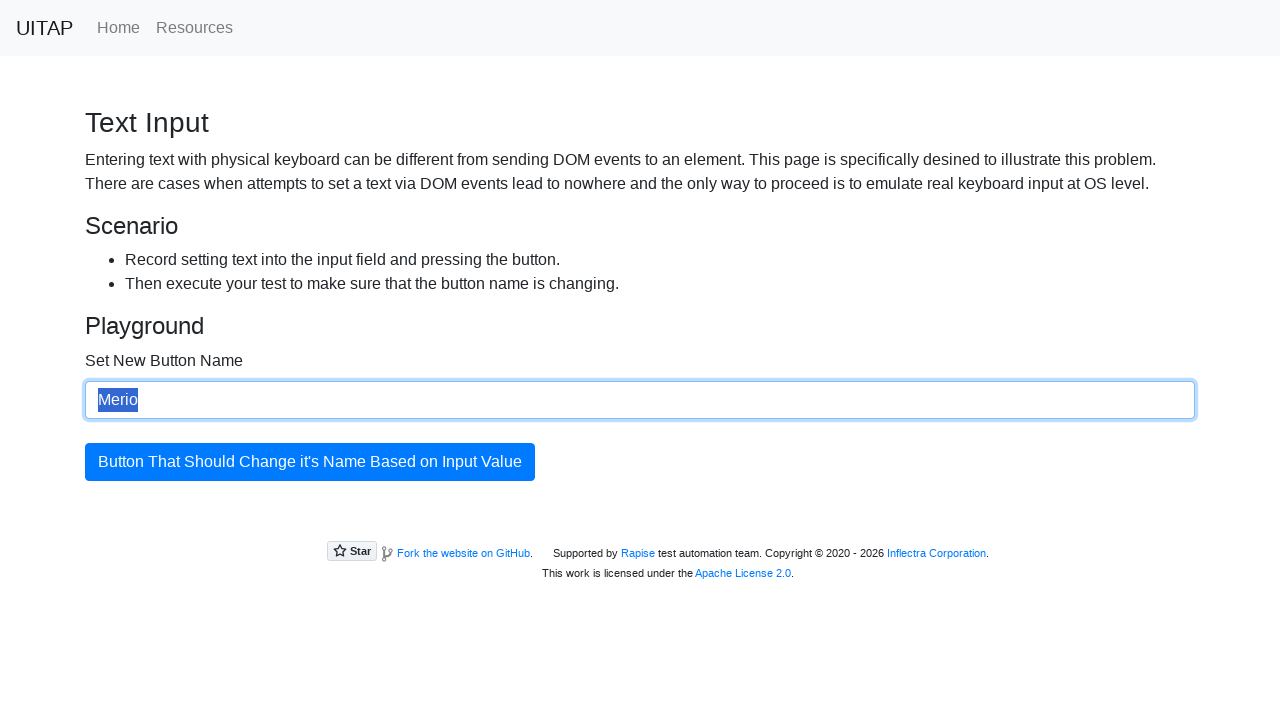

Clicked button to update its label at (310, 462) on #updatingButton
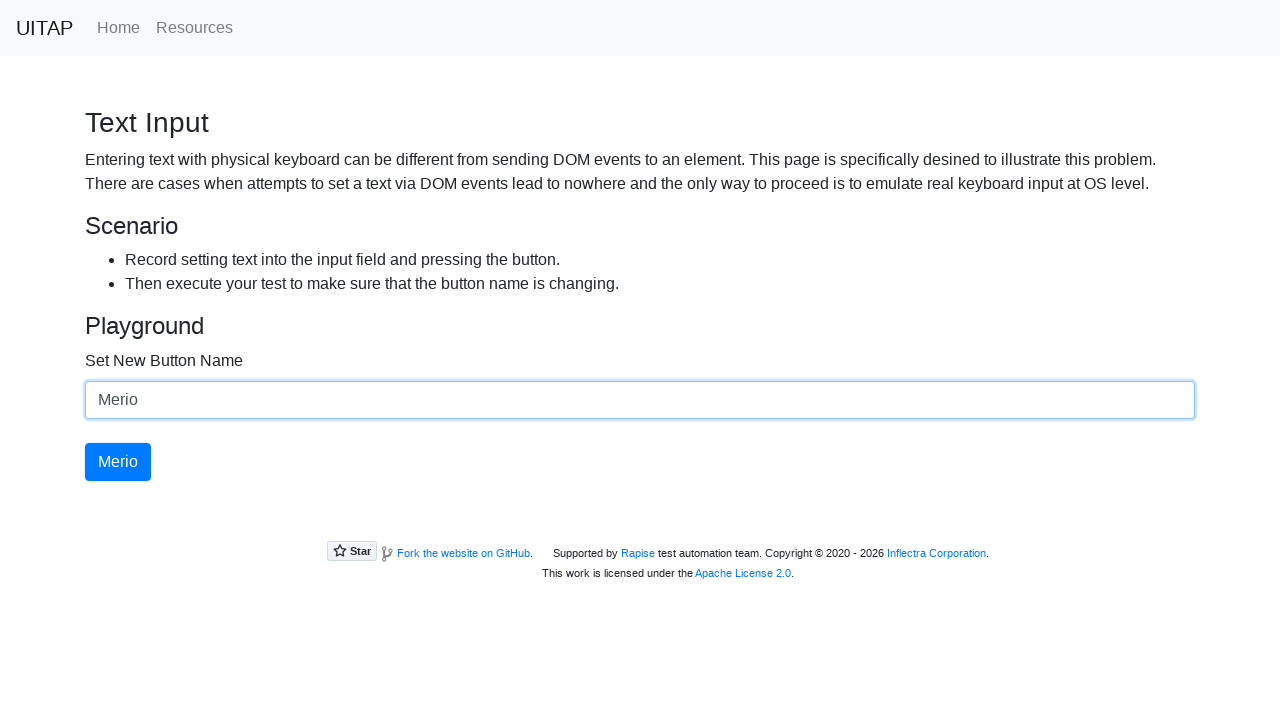

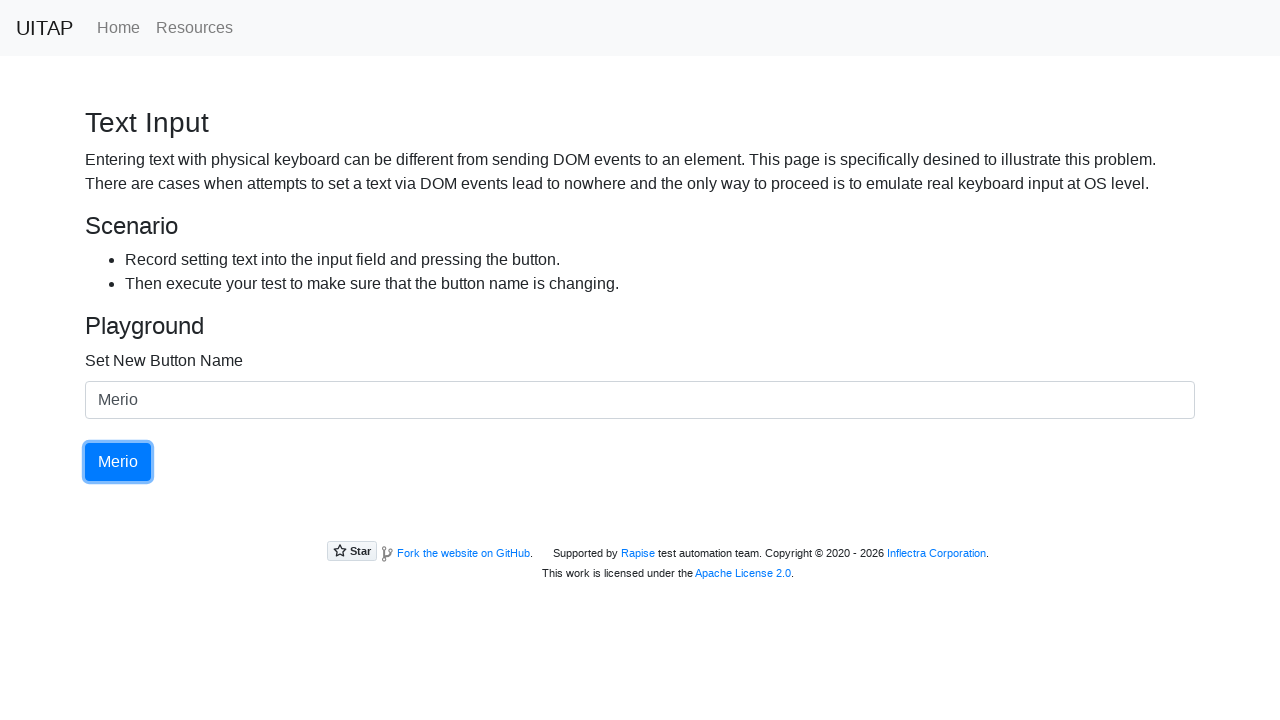